Tests alert handling using helper methods for accepting, dismissing, and entering text in prompts

Starting URL: https://demoqa.com/alerts

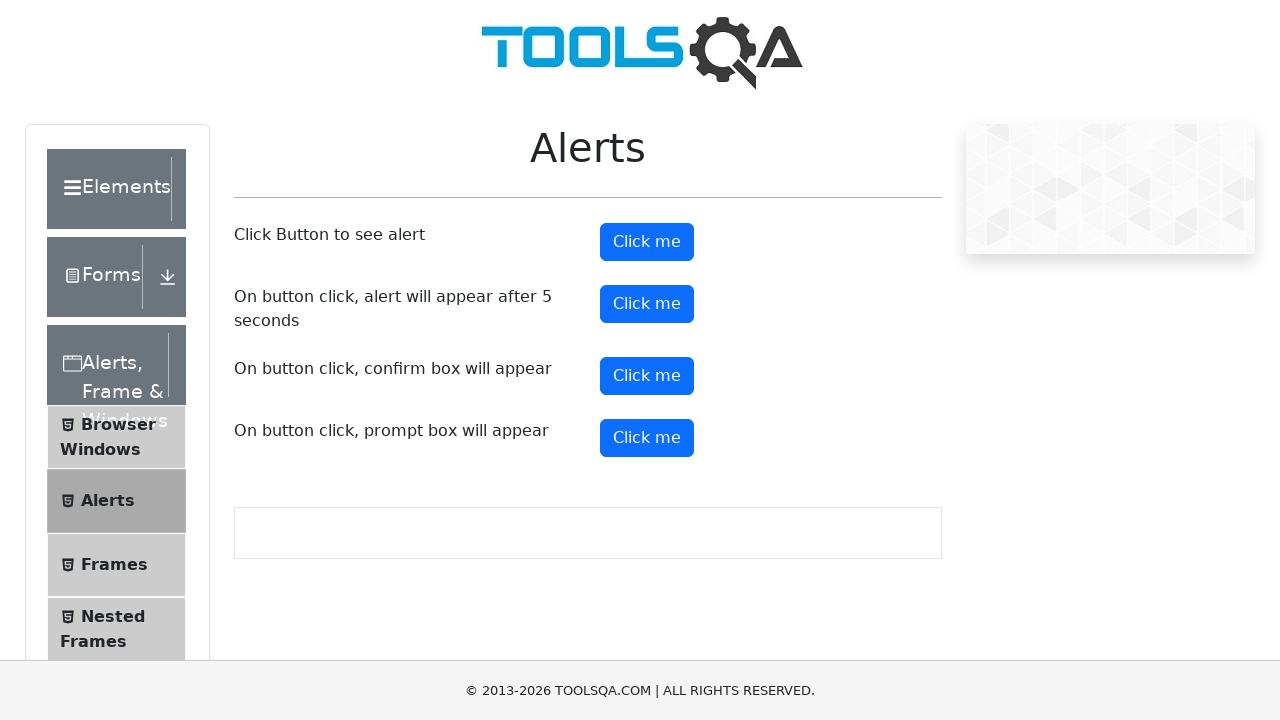

Navigated to alerts demo page
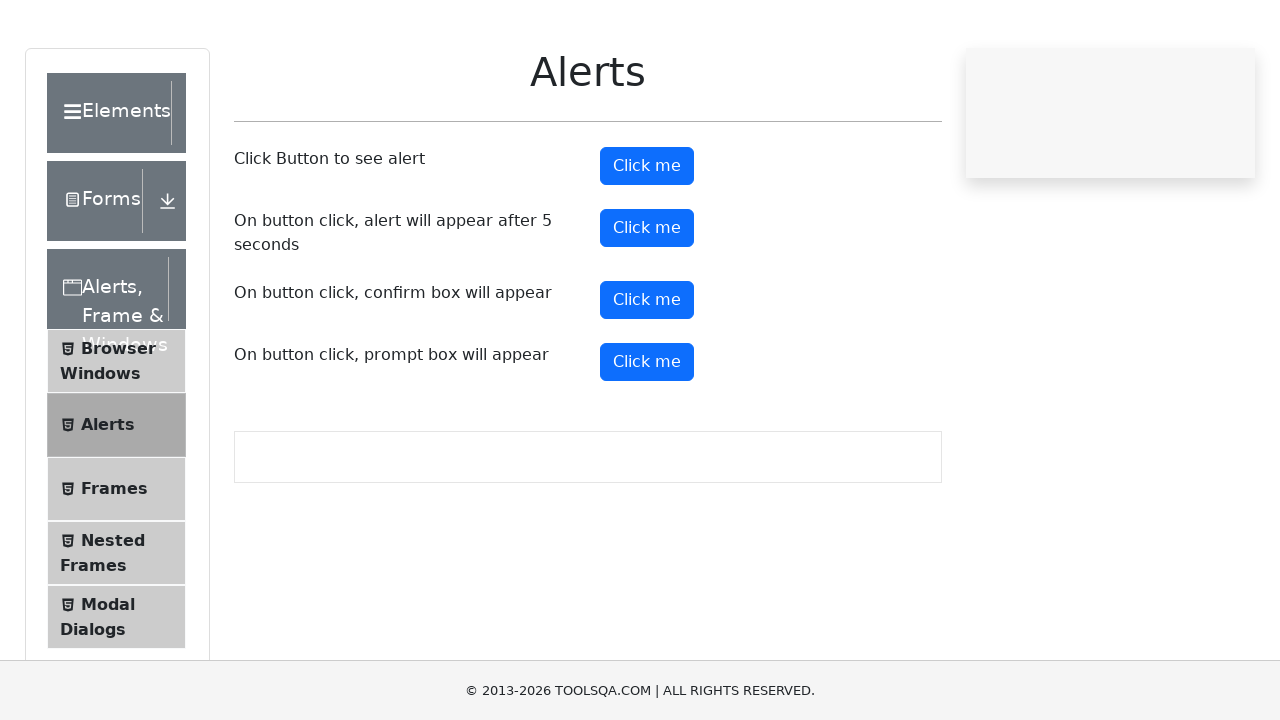

Clicked alert button at (647, 242) on #alertButton
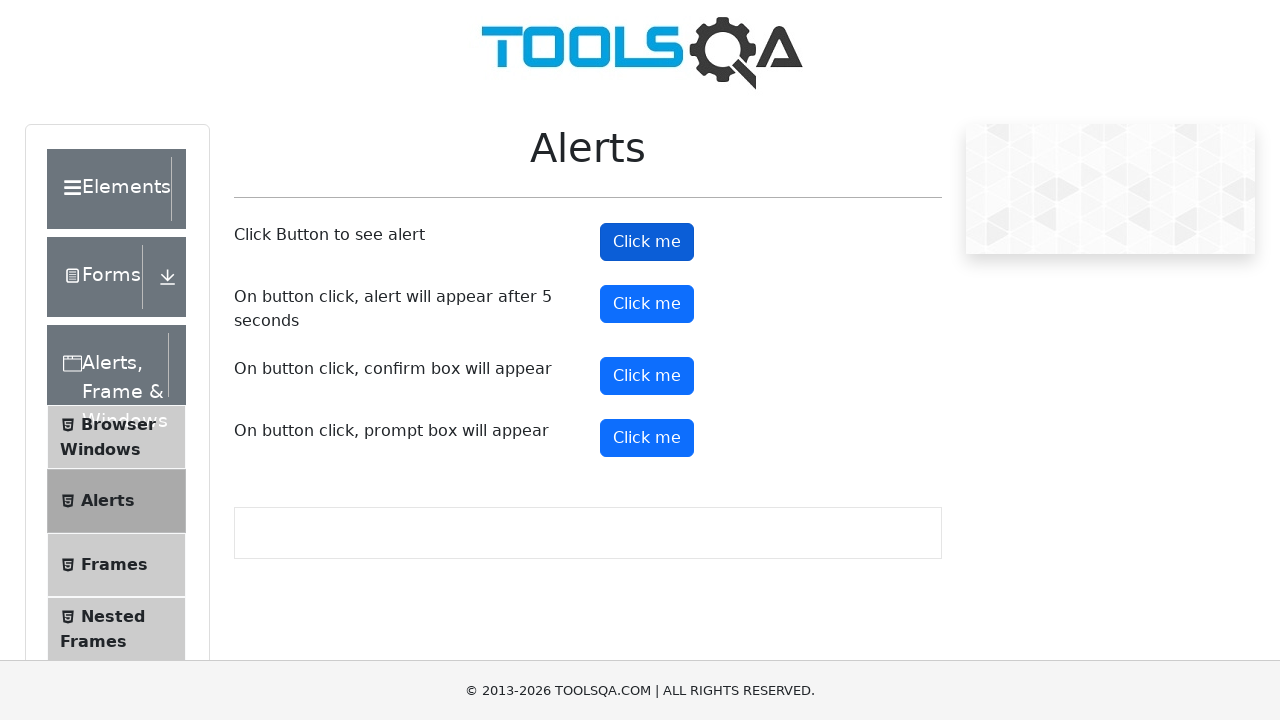

Accepted alert dialog
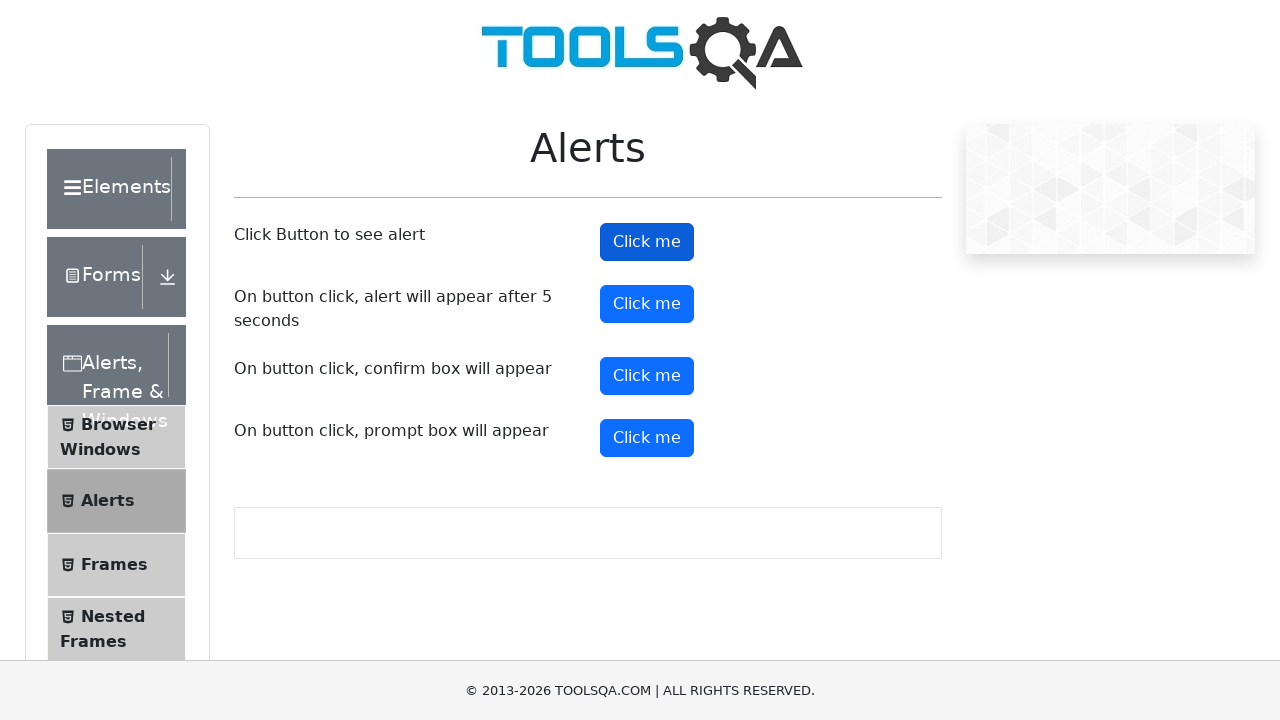

Clicked timer alert button at (647, 304) on #timerAlertButton
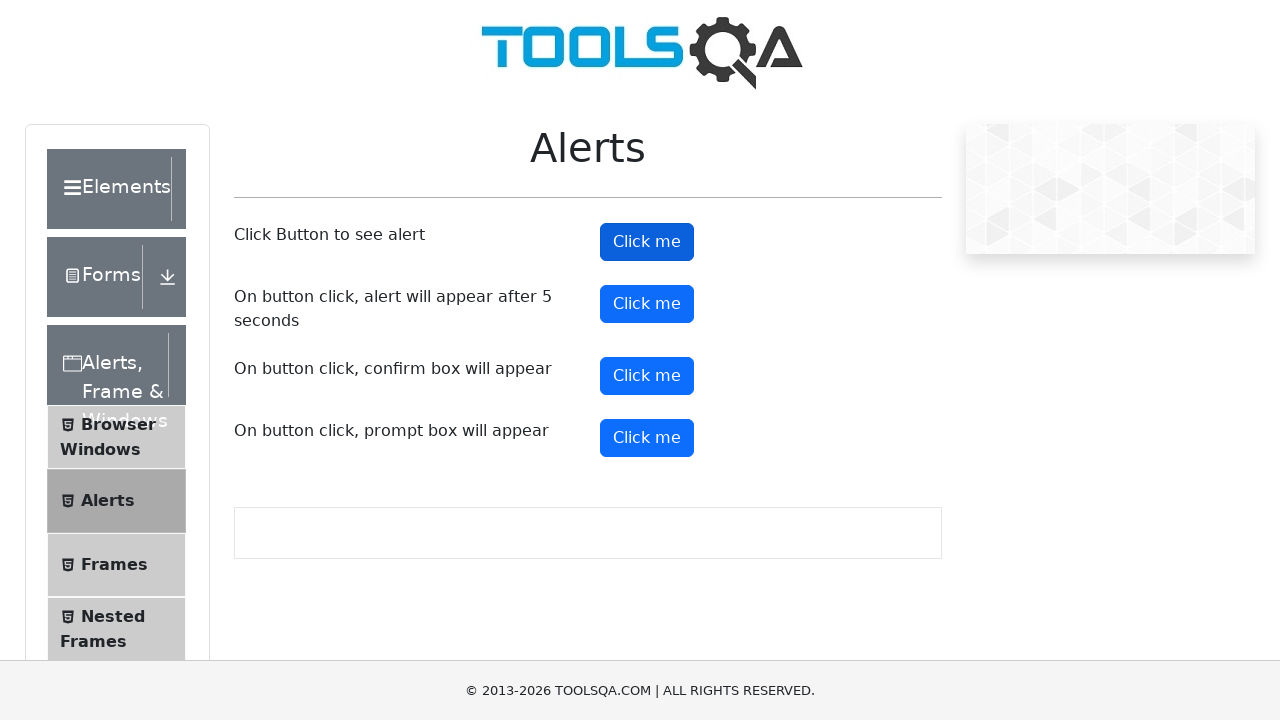

Waited 5 seconds for timer alert to appear
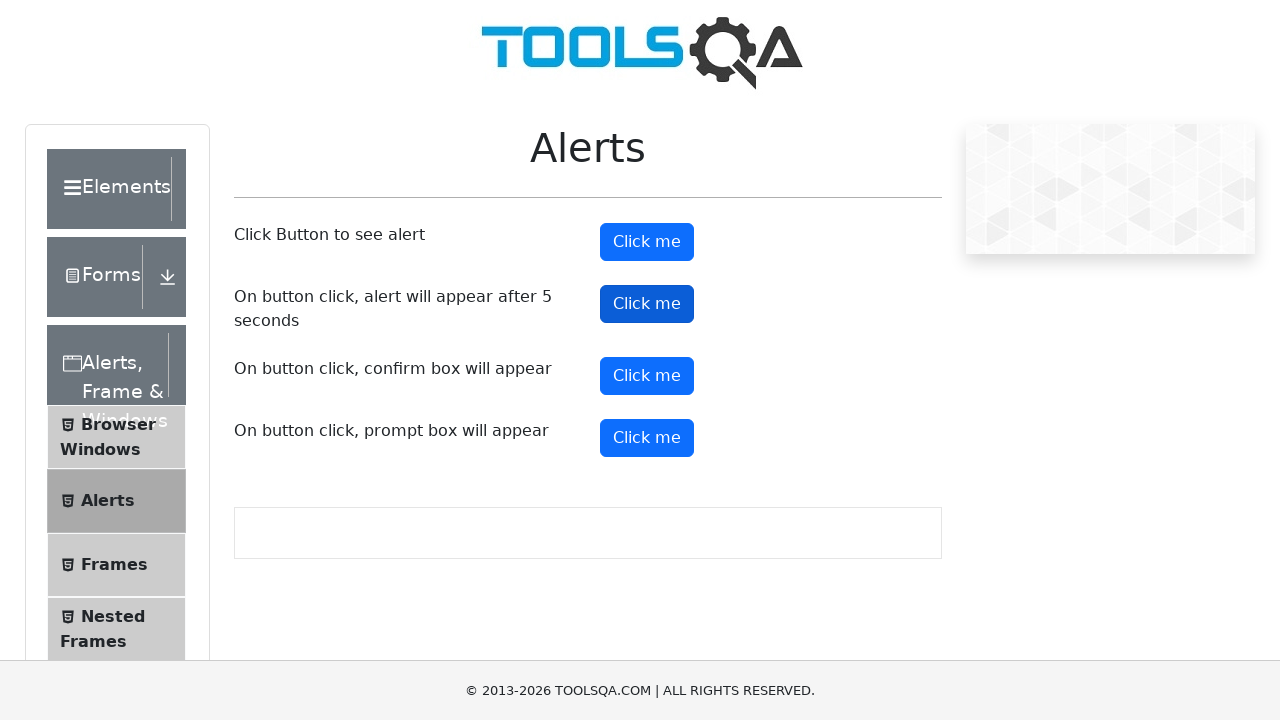

Clicked confirm button at (647, 376) on #confirmButton
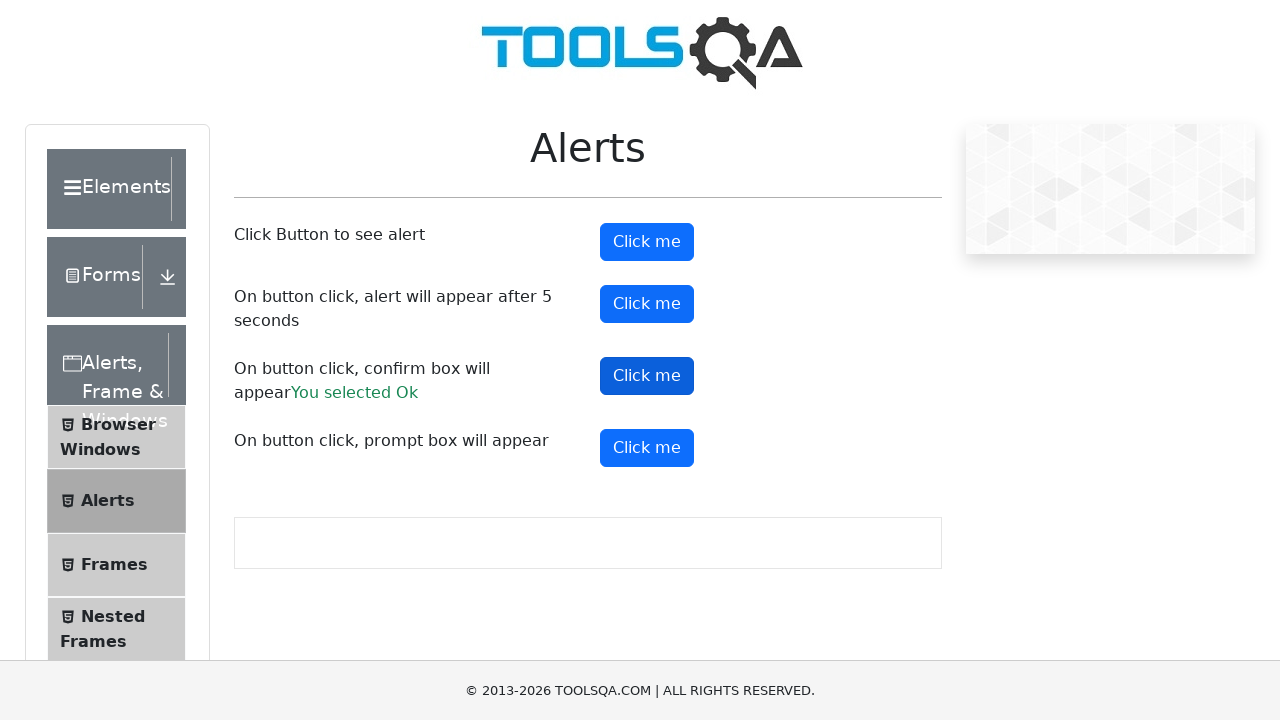

Dismissed confirm dialog
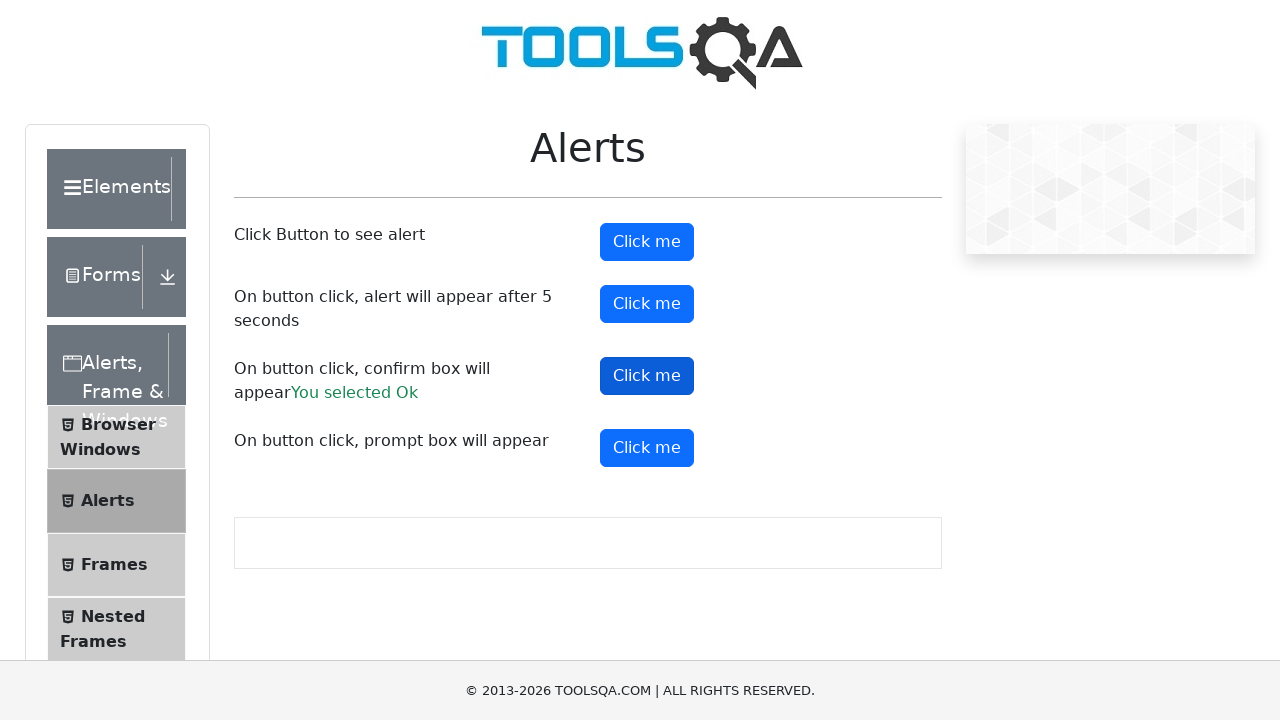

Set up prompt dialog handler to accept with text 'Nurgazy'
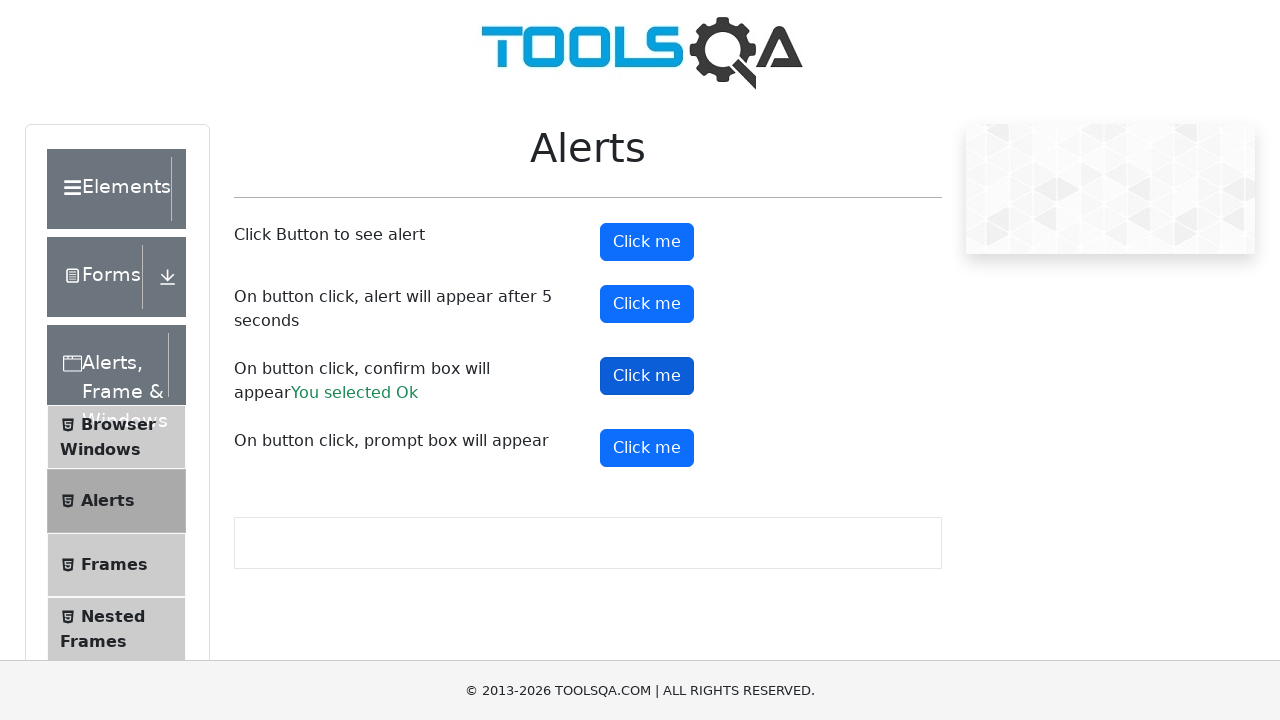

Clicked prompt button and entered text 'Nurgazy' at (647, 448) on #promtButton
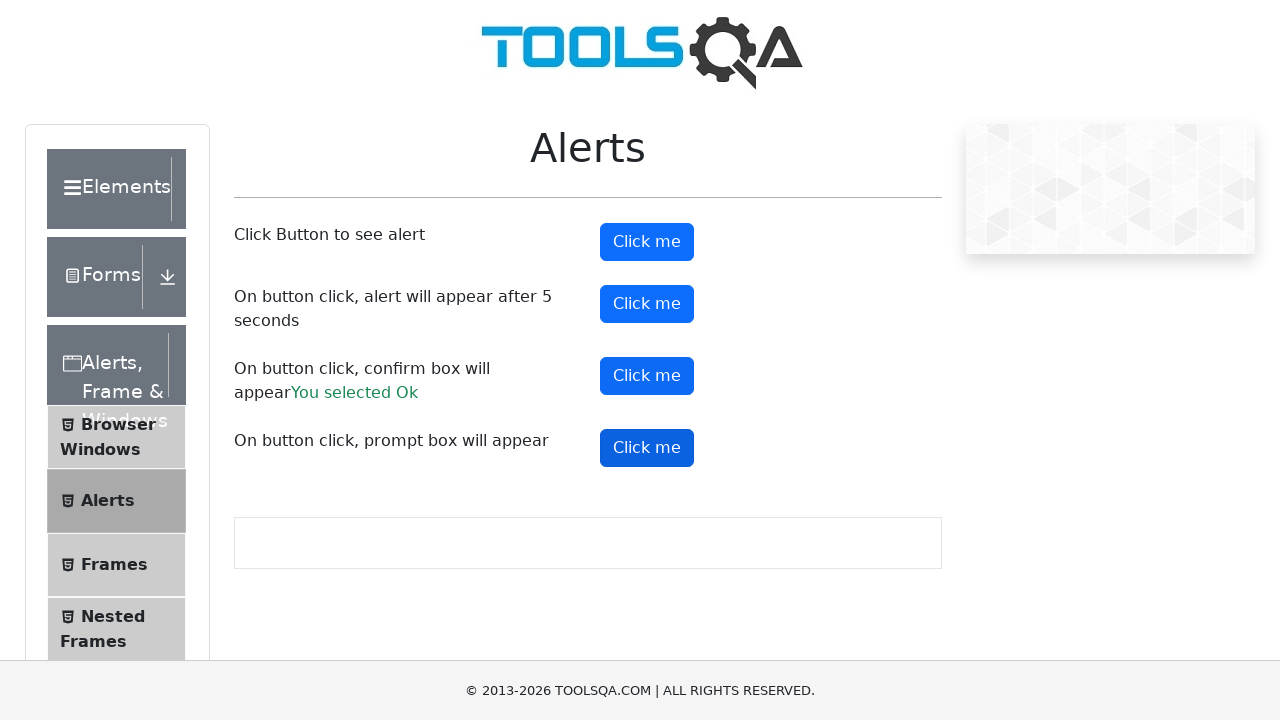

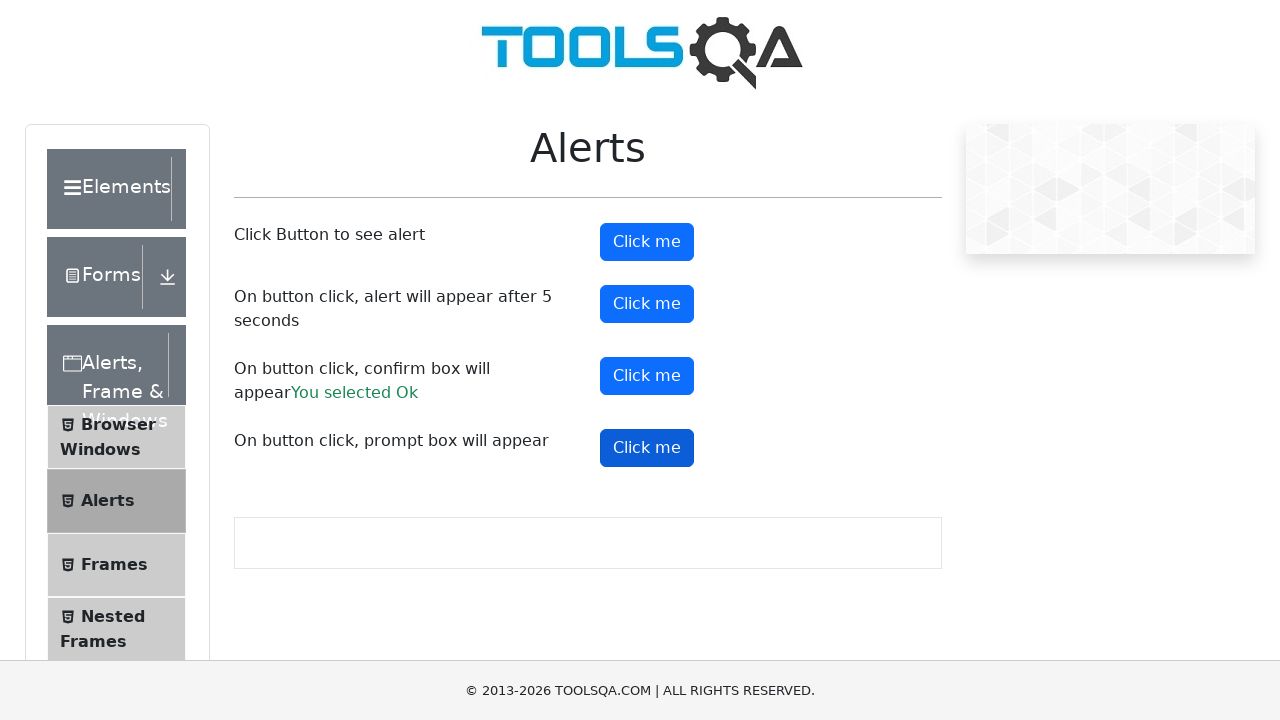